Tests jQuery UI drag and drop functionality by dragging an element and dropping it onto a target area within an iframe

Starting URL: https://jqueryui.com/droppable/

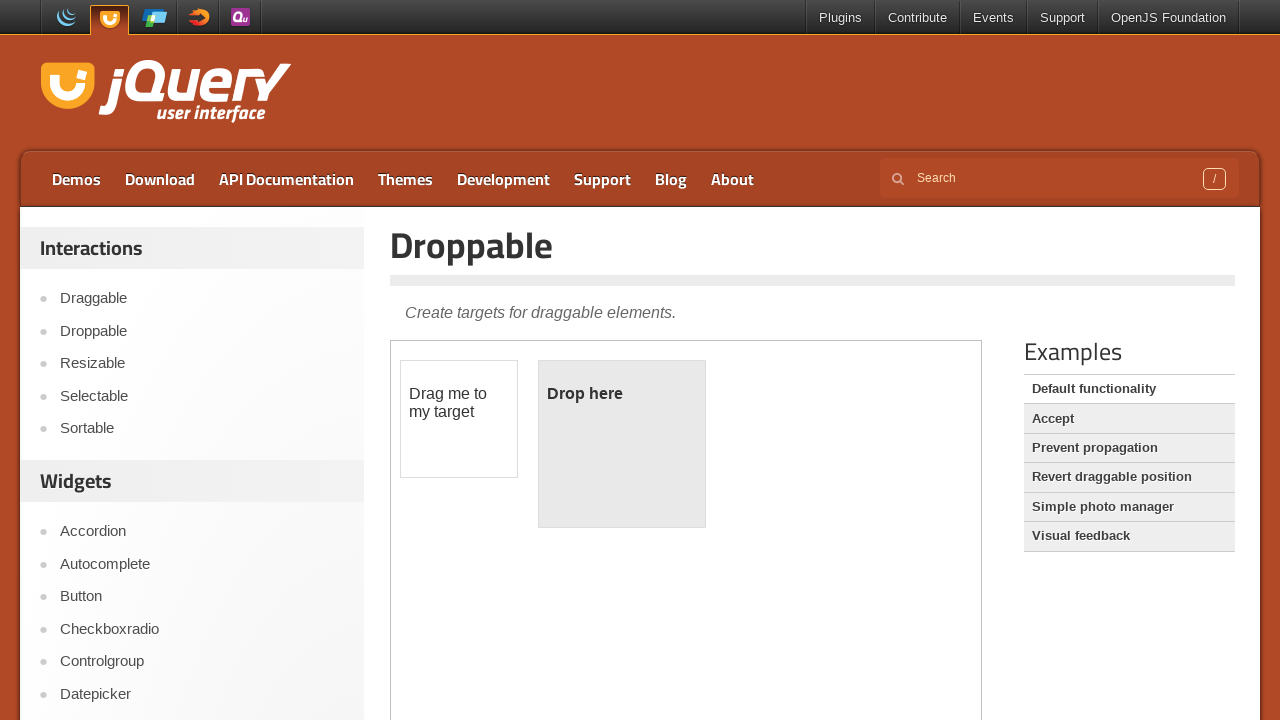

Waited for page title to confirm jQuery UI Droppable page loaded
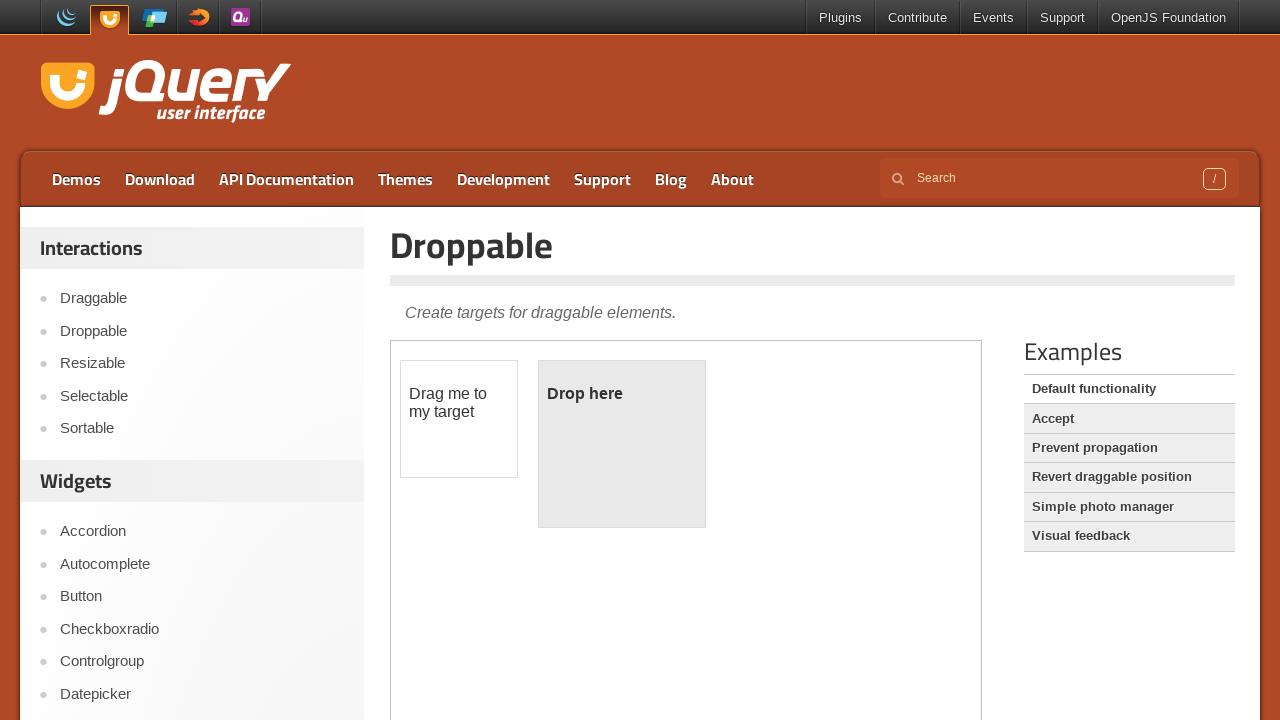

Located the demo iframe containing drag and drop elements
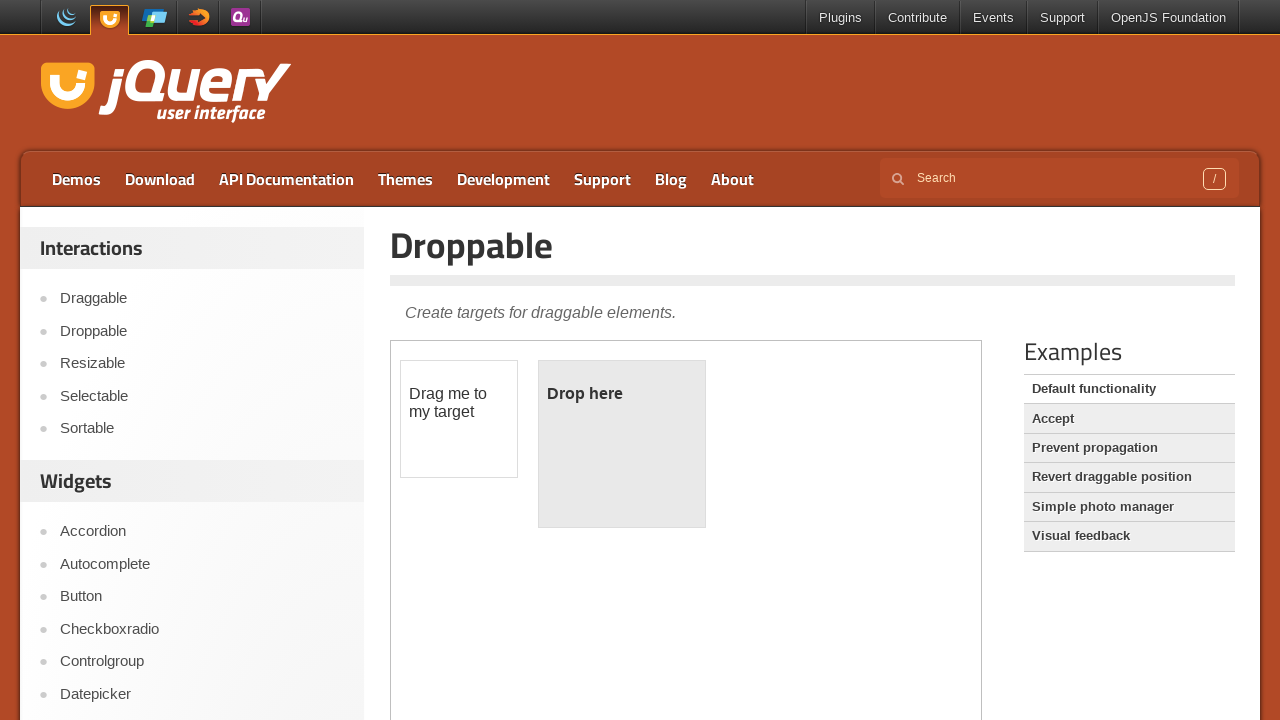

Located the draggable element with id 'draggable'
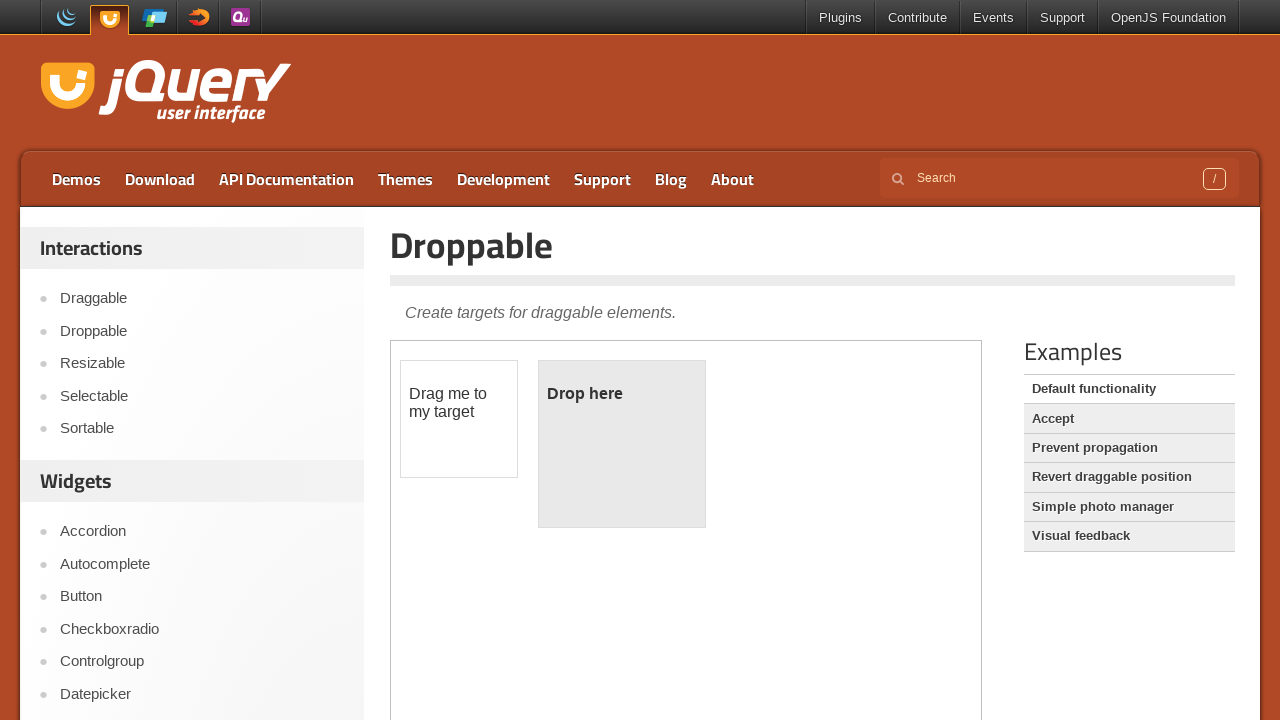

Located the droppable target element with id 'droppable'
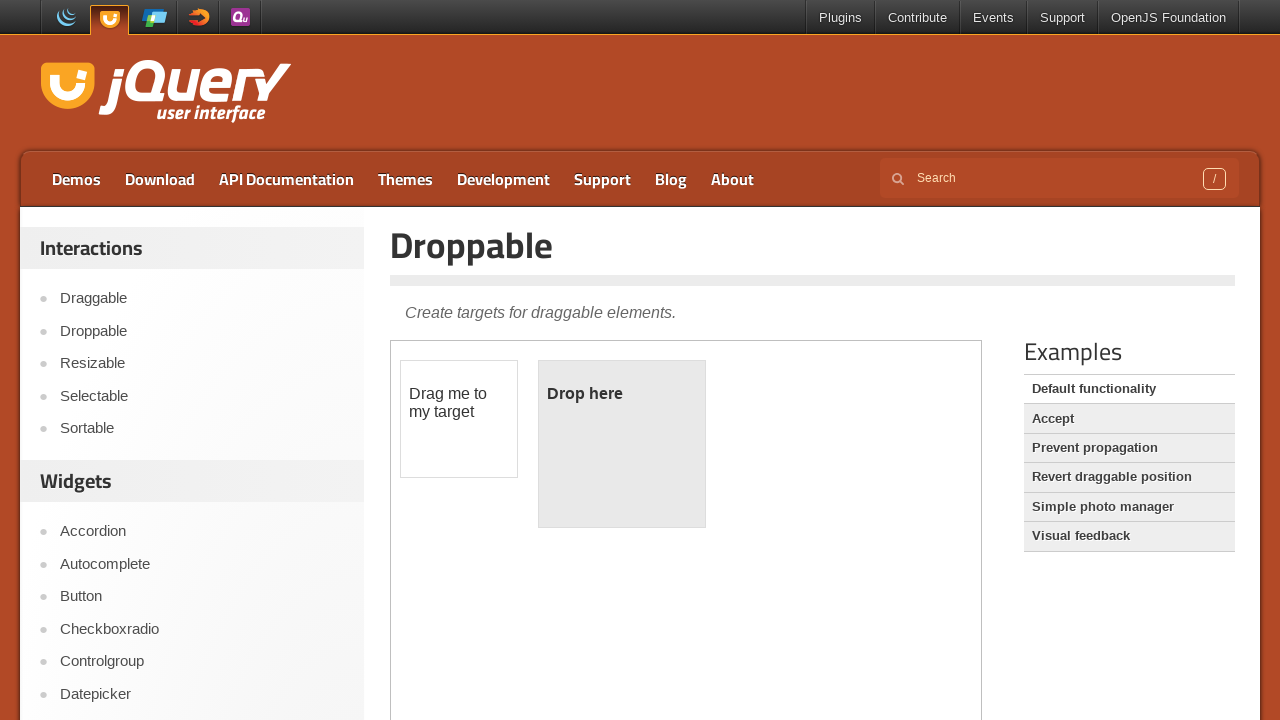

Dragged the draggable element and dropped it onto the droppable target at (622, 444)
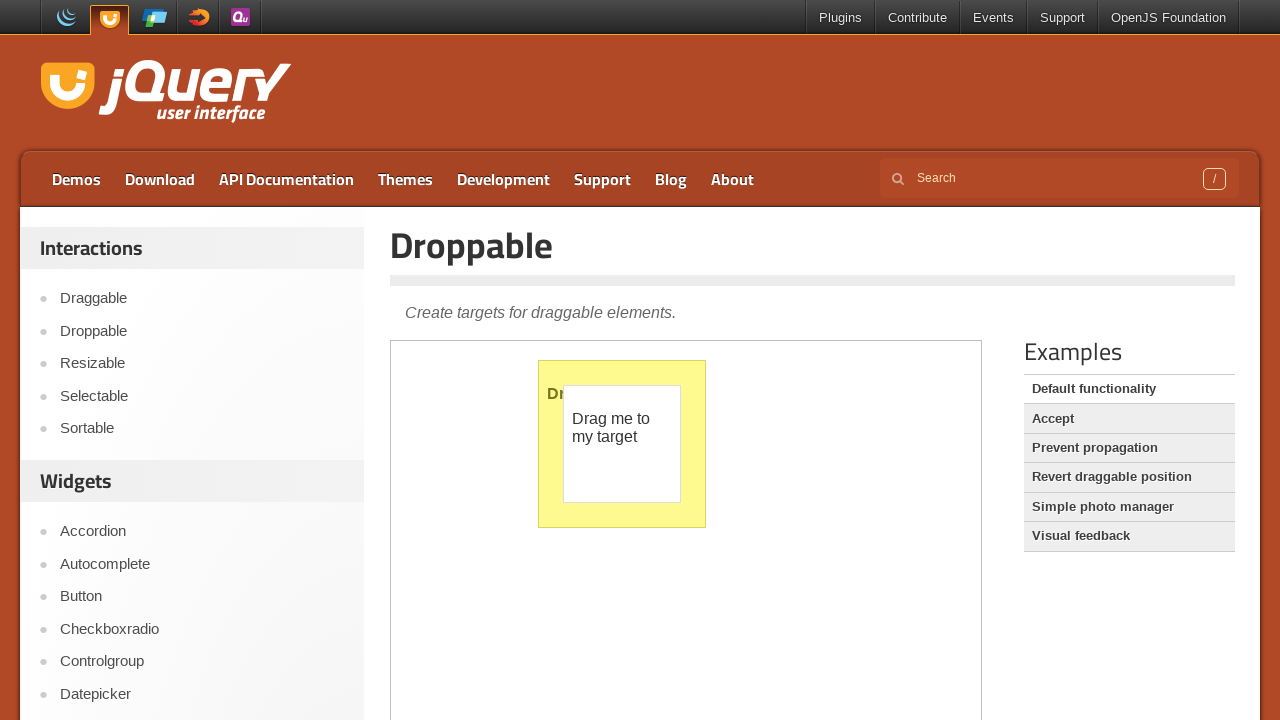

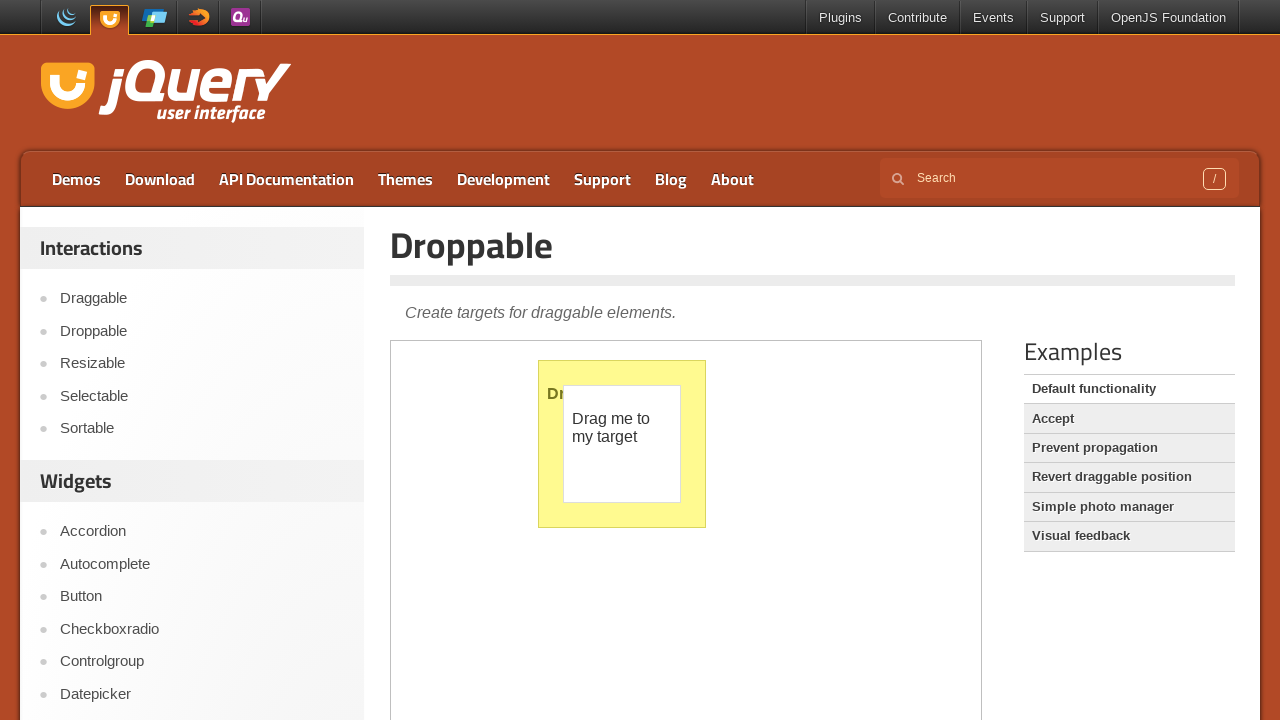